Tests multiple window handling with a more resilient approach by storing the original window handle, clicking to open a new window, finding the new window by comparing handles, and switching between windows while verifying page titles.

Starting URL: http://the-internet.herokuapp.com/windows

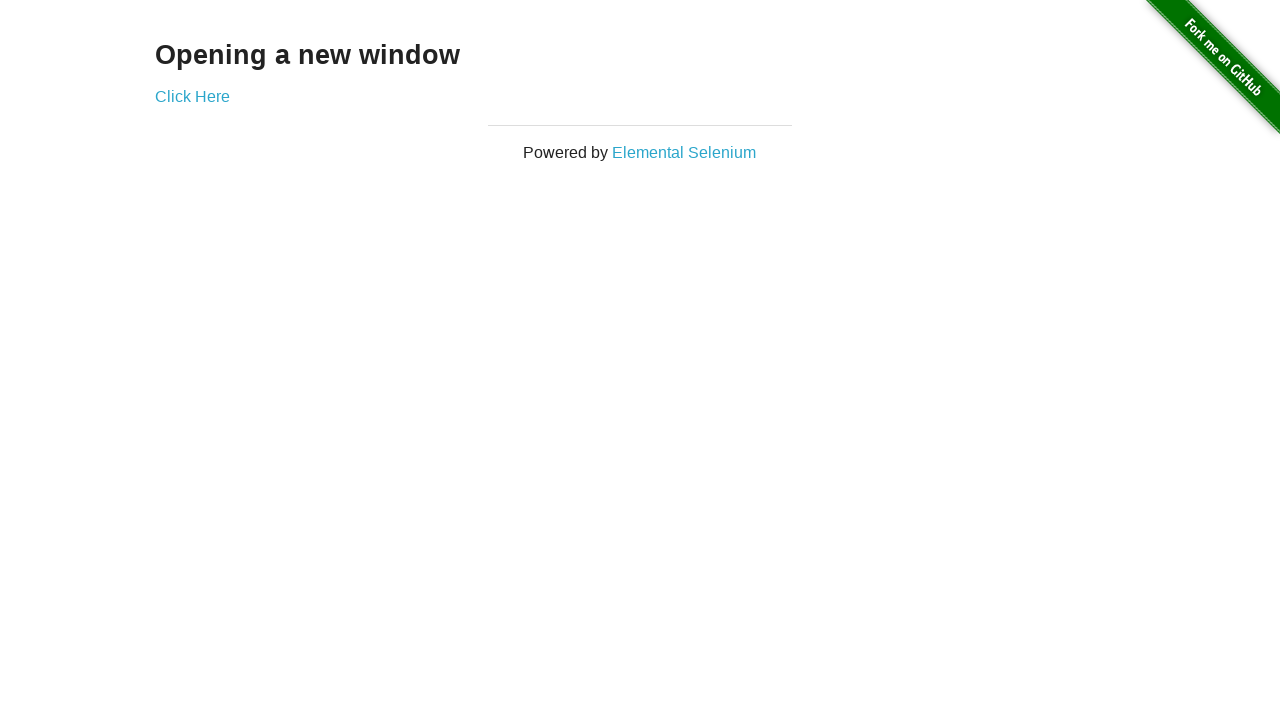

Stored reference to the original window
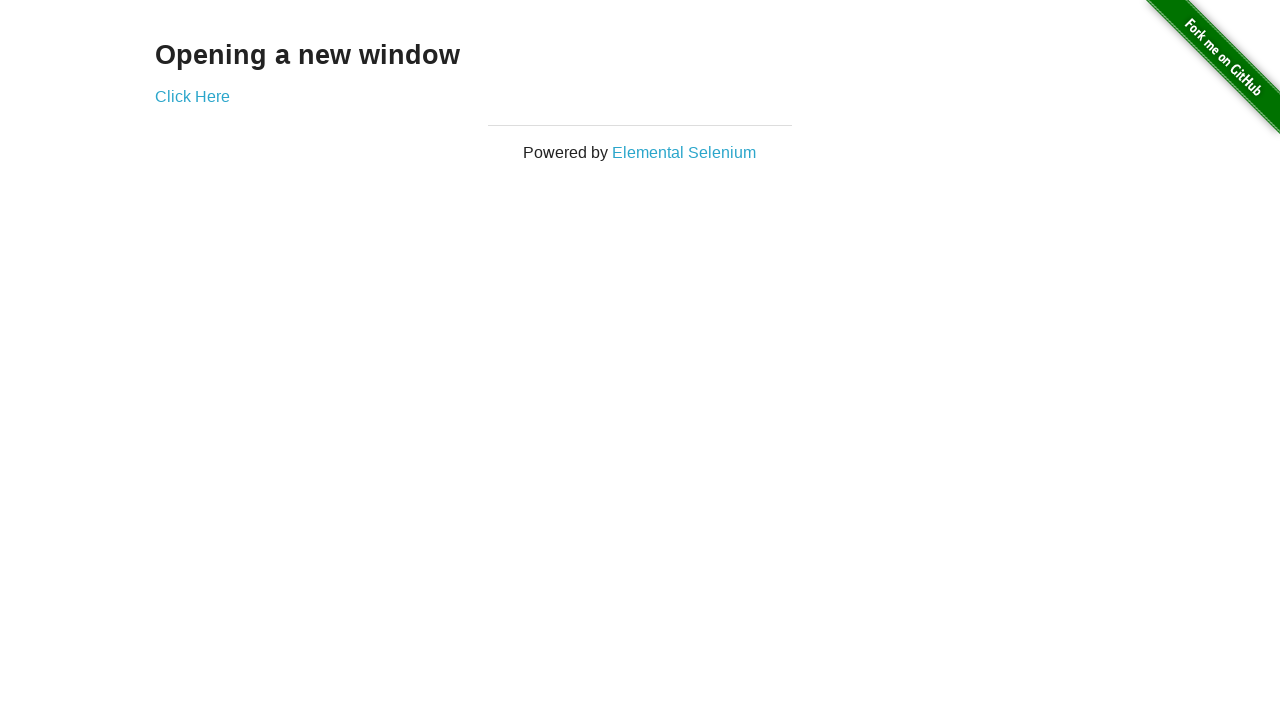

Clicked link to open new window at (192, 96) on .example a
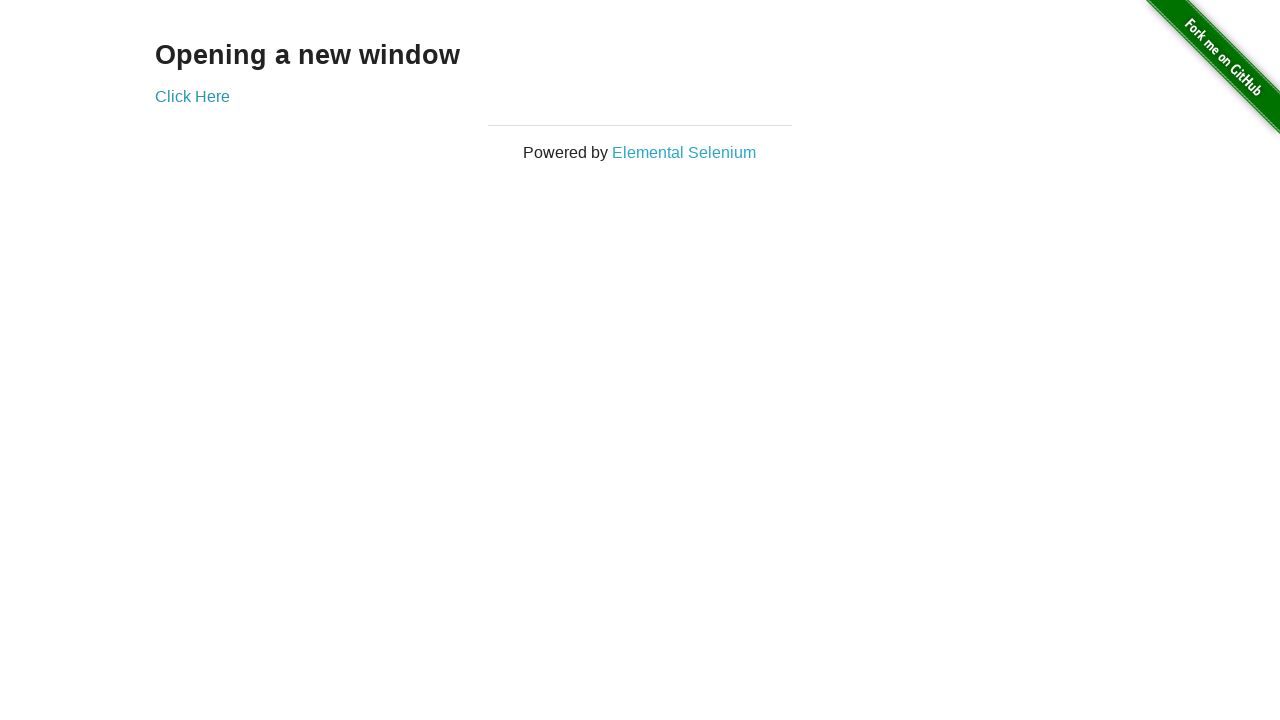

New window detected and captured
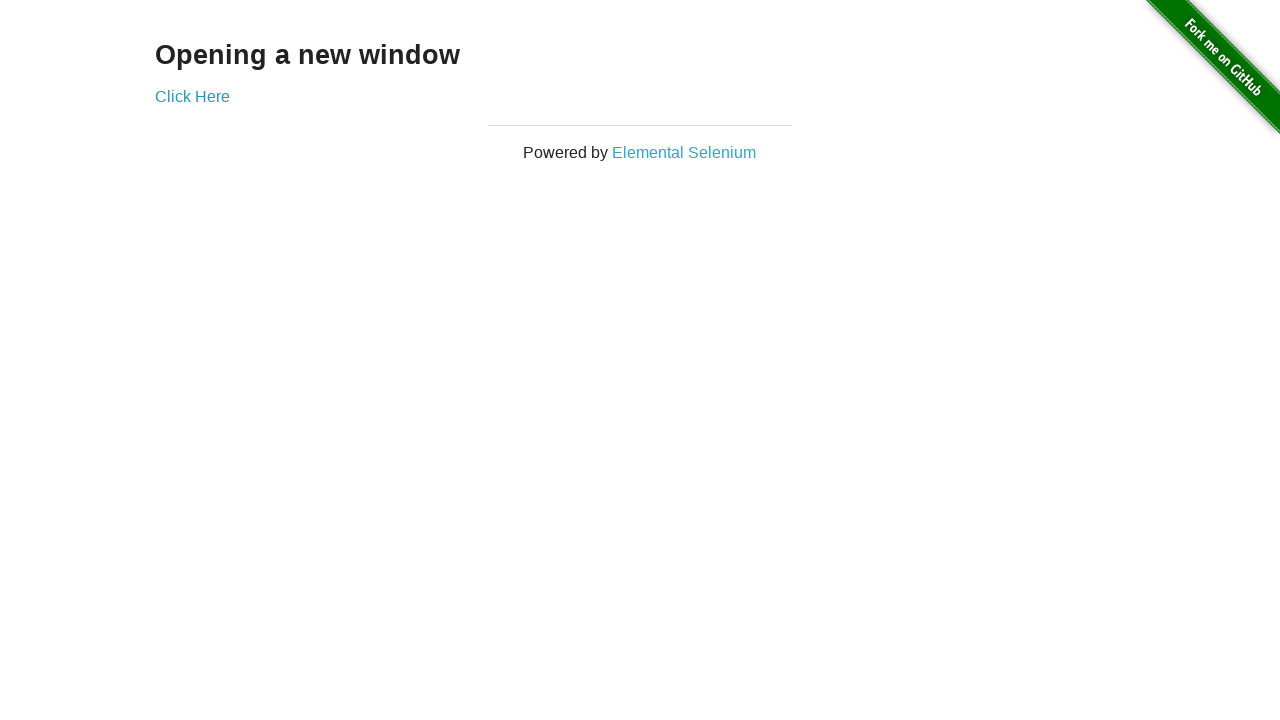

New window finished loading
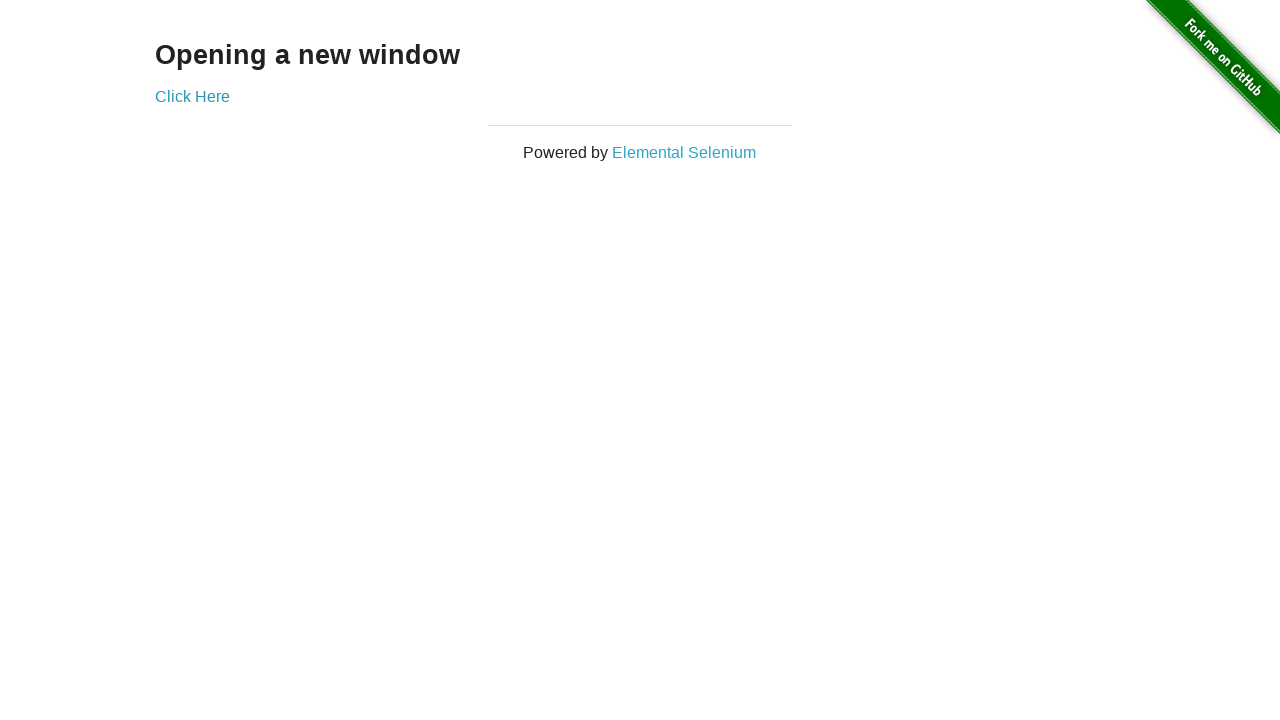

Verified original window title is not 'New Window'
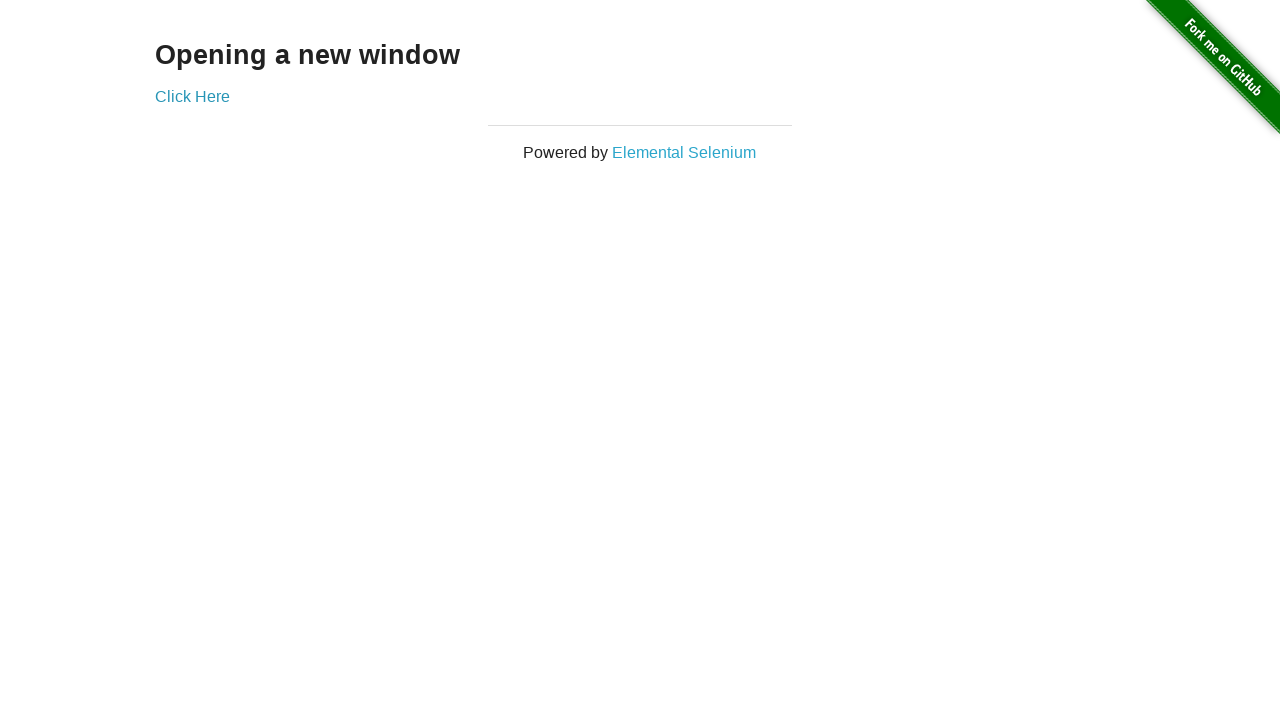

Verified new window has title 'New Window'
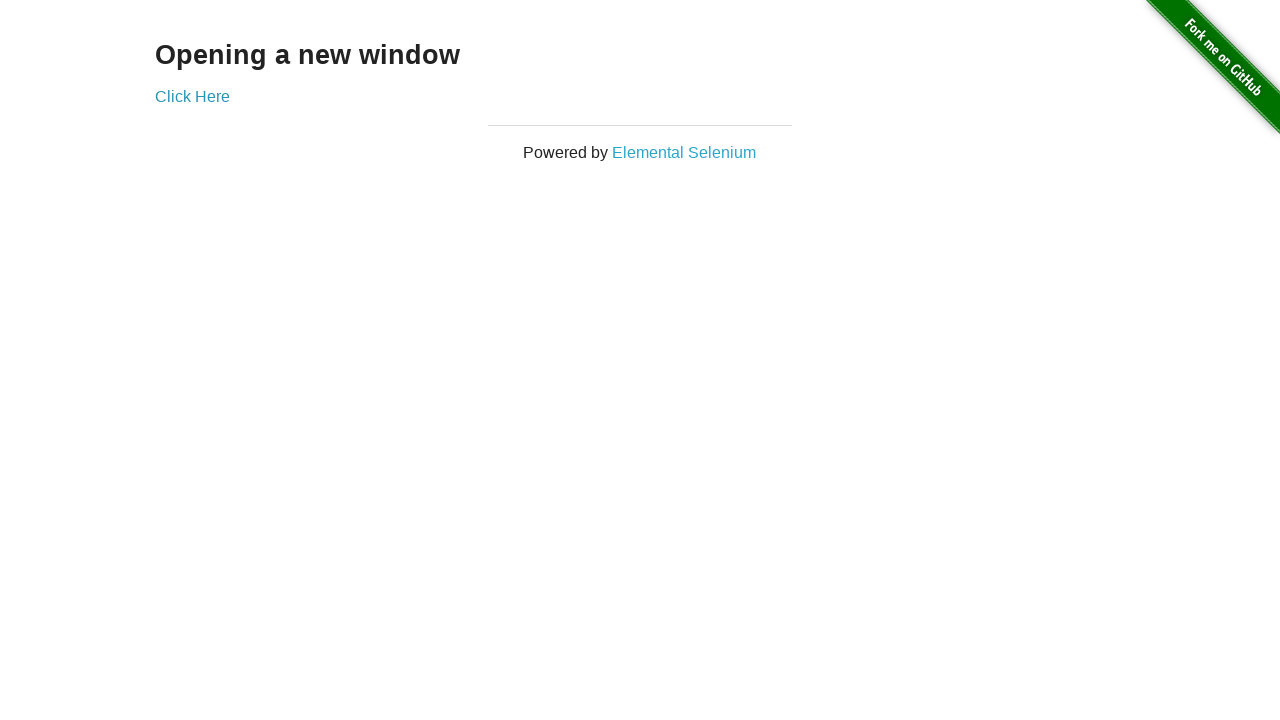

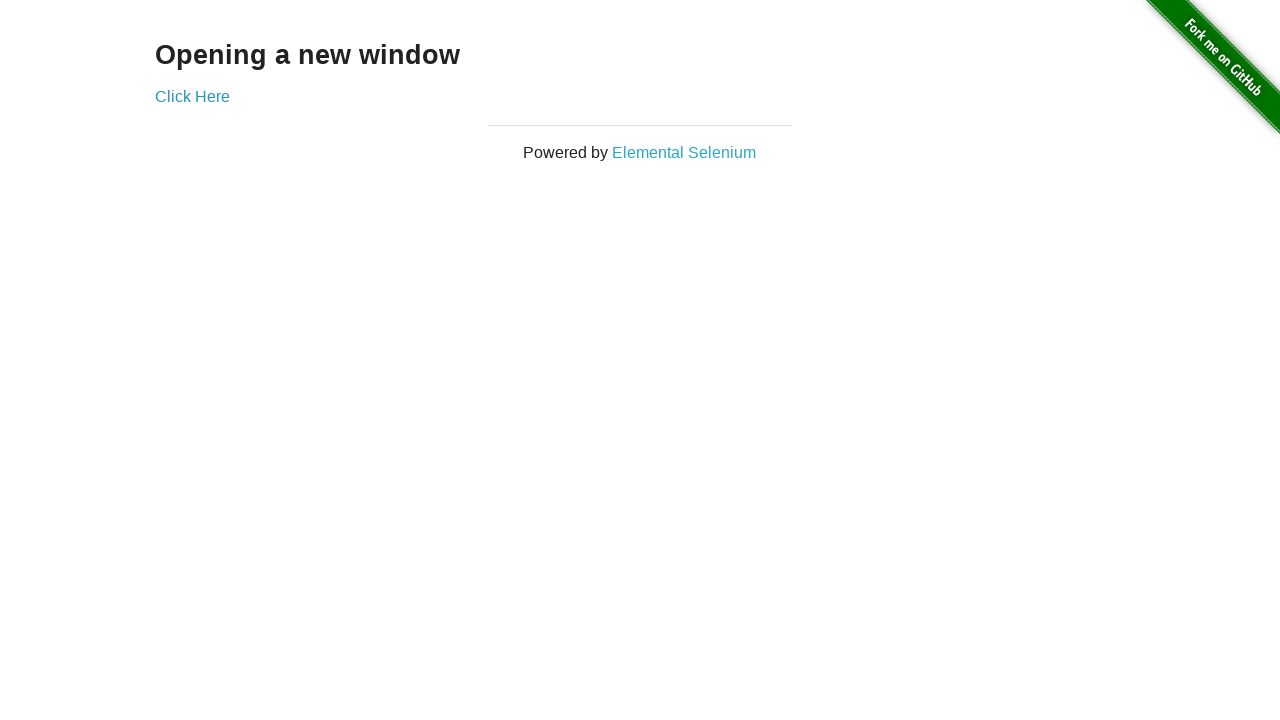